Tests iframe interaction by switching to an iframe and clicking a link inside it

Starting URL: https://www.letskodeit.com/practice

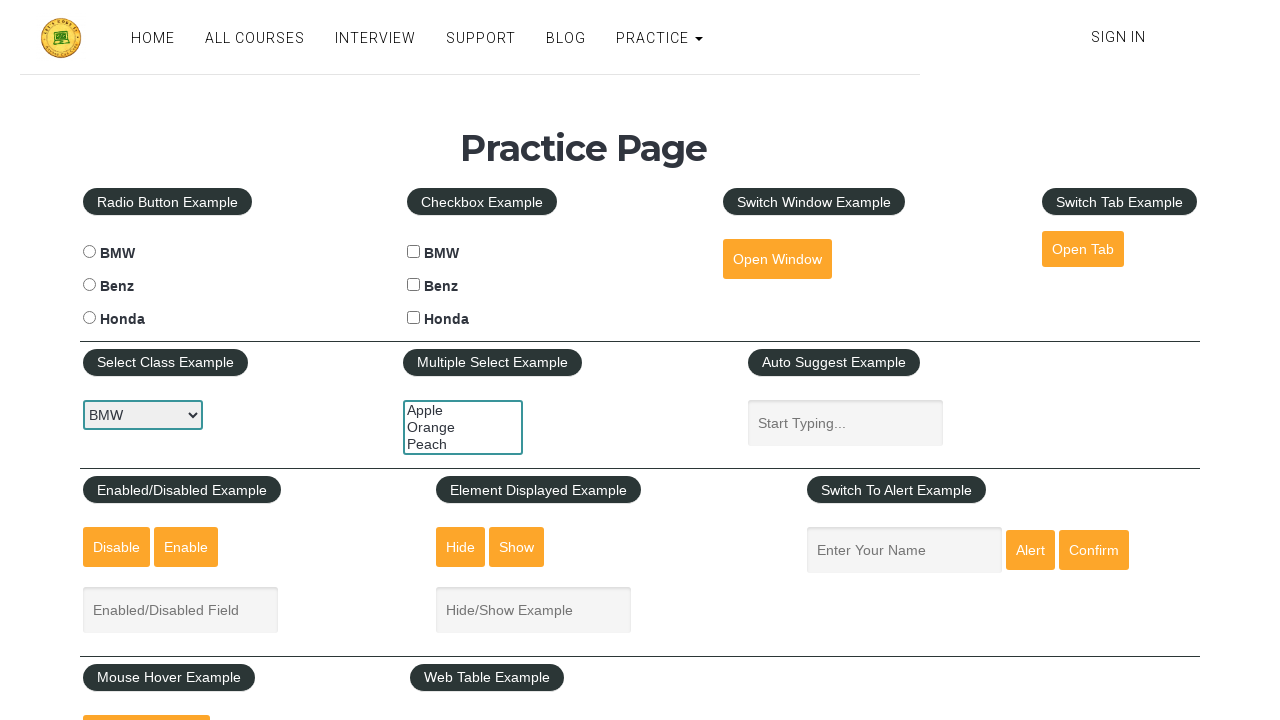

Located iframe element on the page
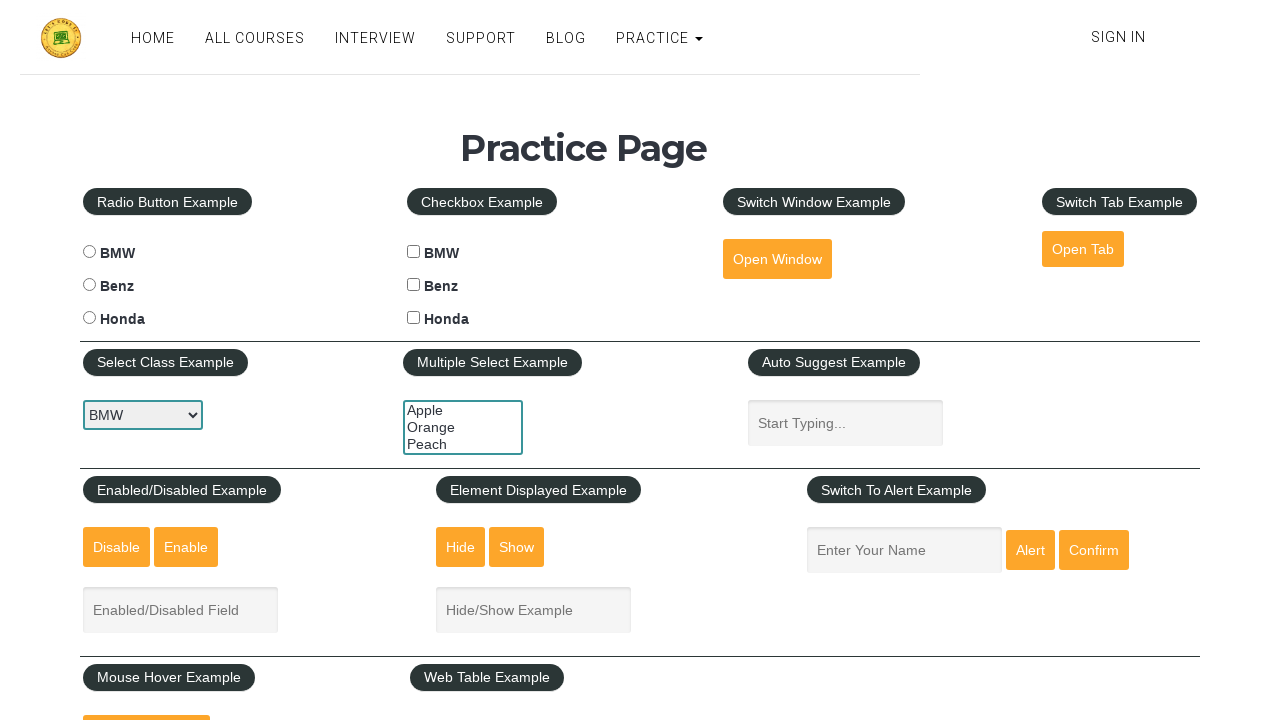

Clicked home link inside iframe at (286, 361) on iframe >> internal:control=enter-frame >> a[href='/home']
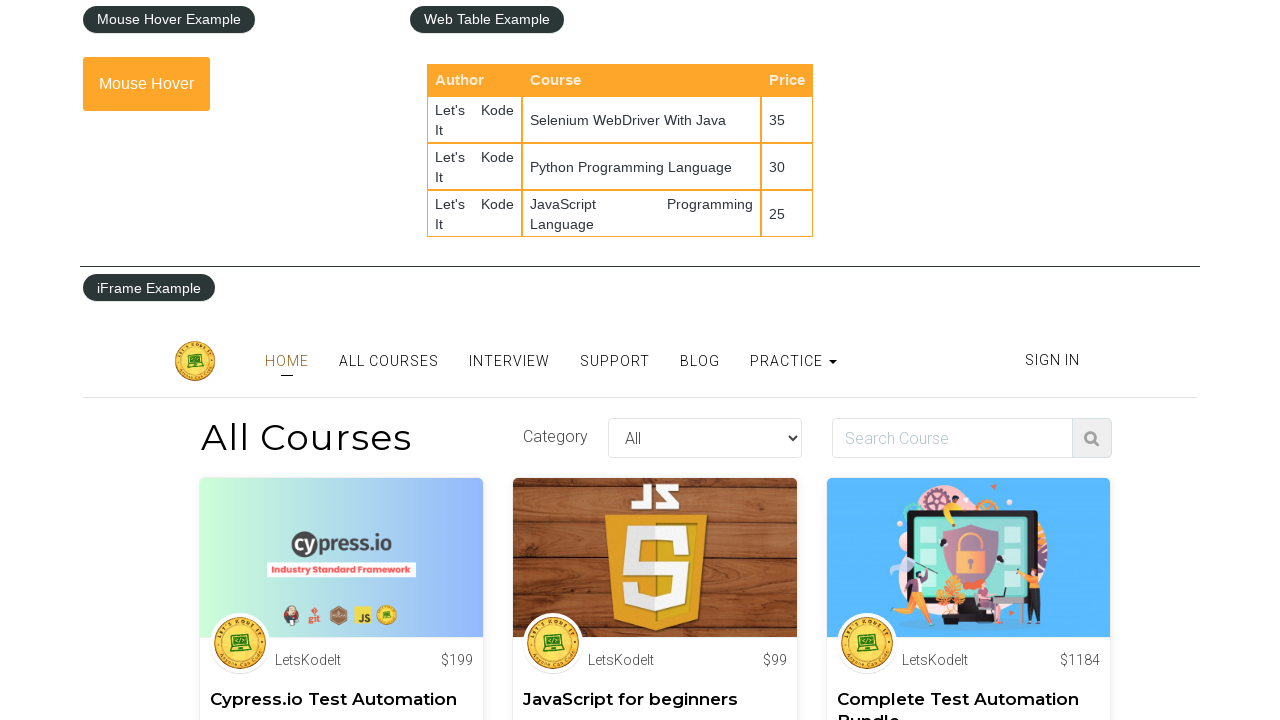

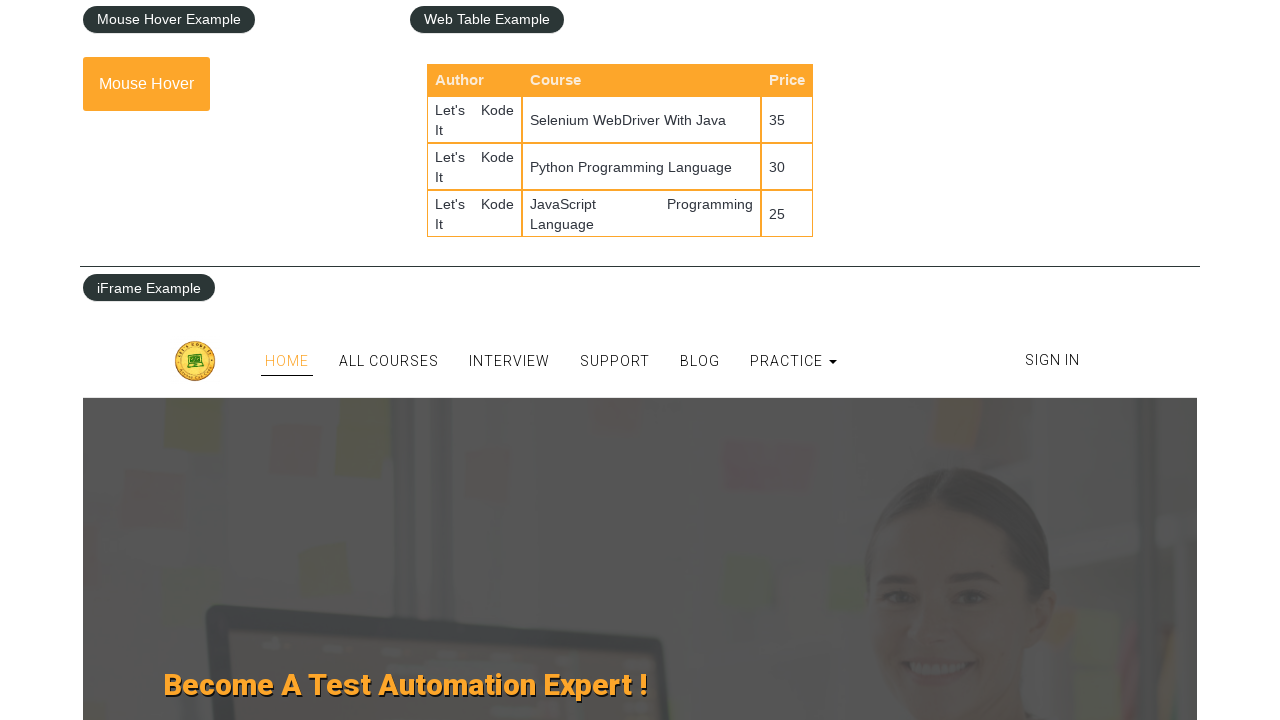